Tests AJIO e-commerce site by searching for "bags", then filtering results by selecting "Men" under Gender and "Fashion Bags" under Category.

Starting URL: https://www.ajio.com/

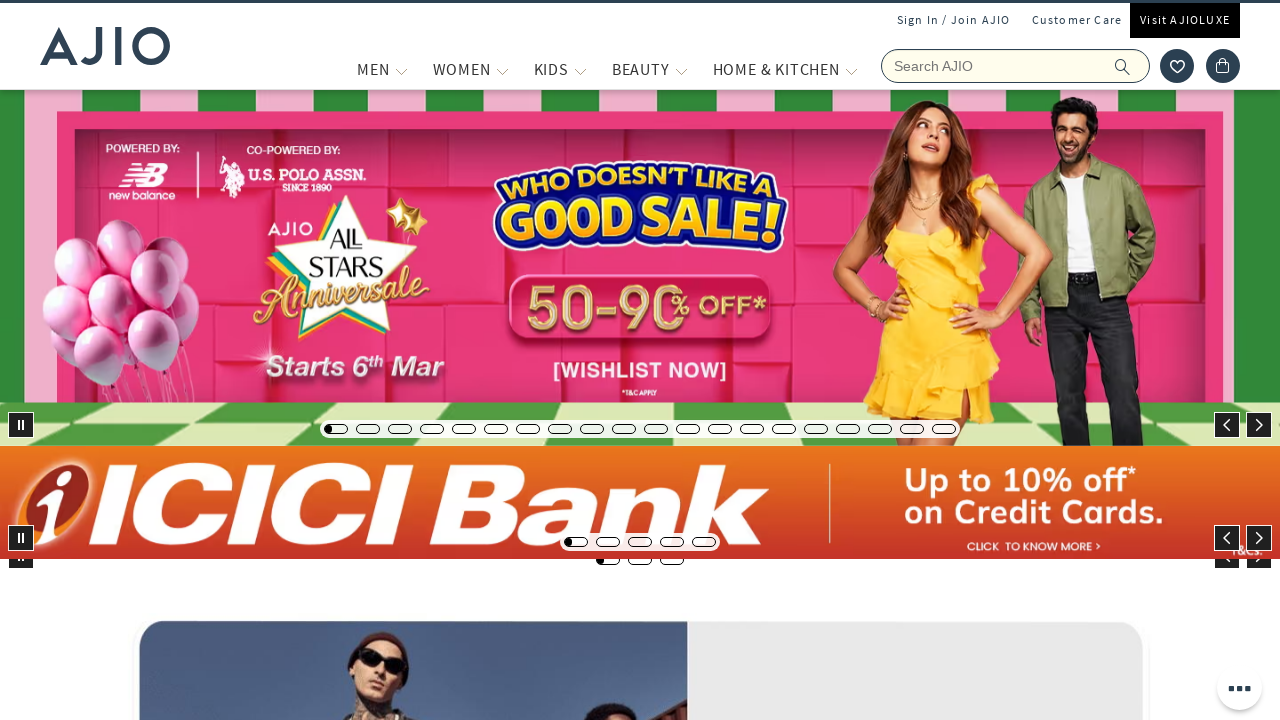

Filled search box with 'bags' on input[placeholder='Search AJIO']
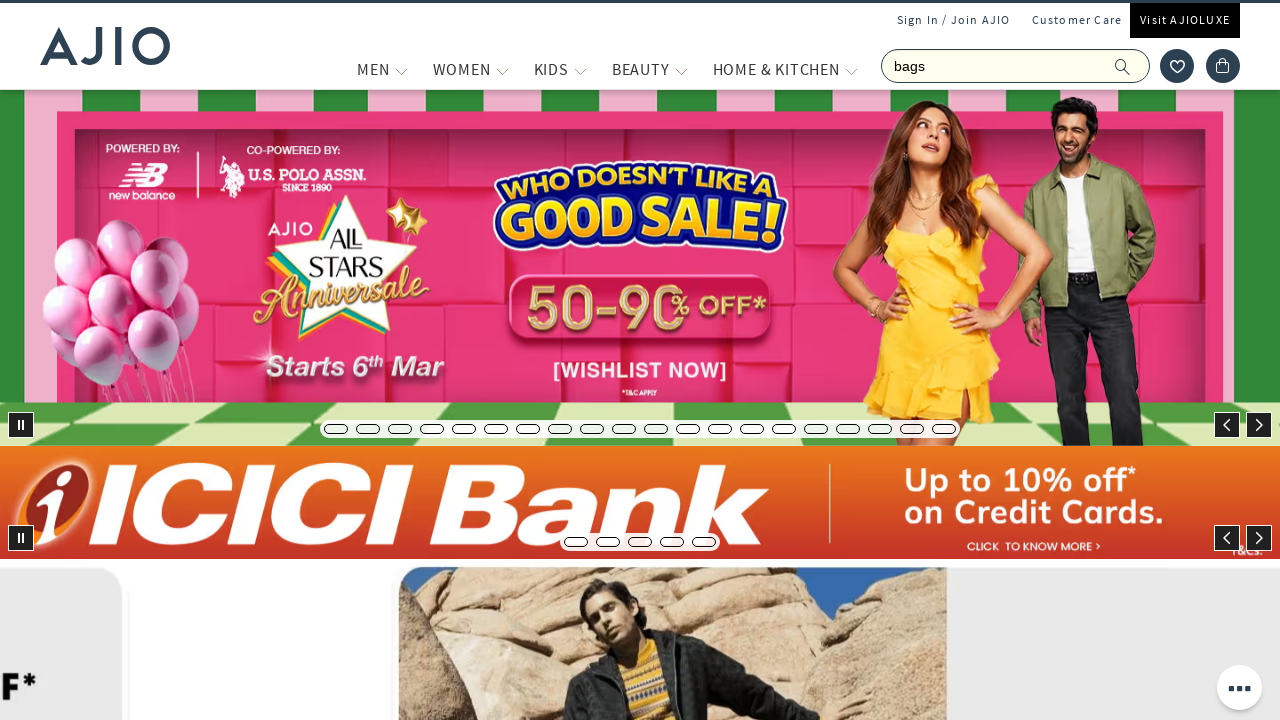

Pressed Enter to search for bags on input[placeholder='Search AJIO']
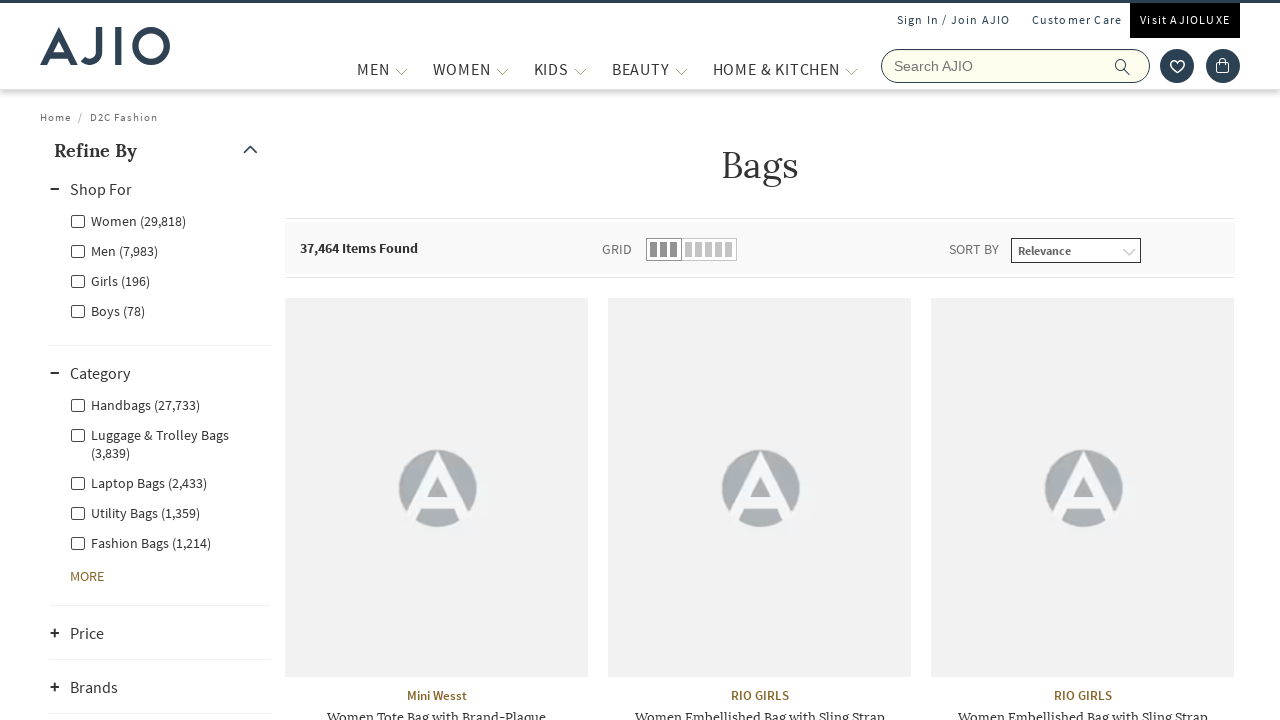

Search results loaded (networkidle)
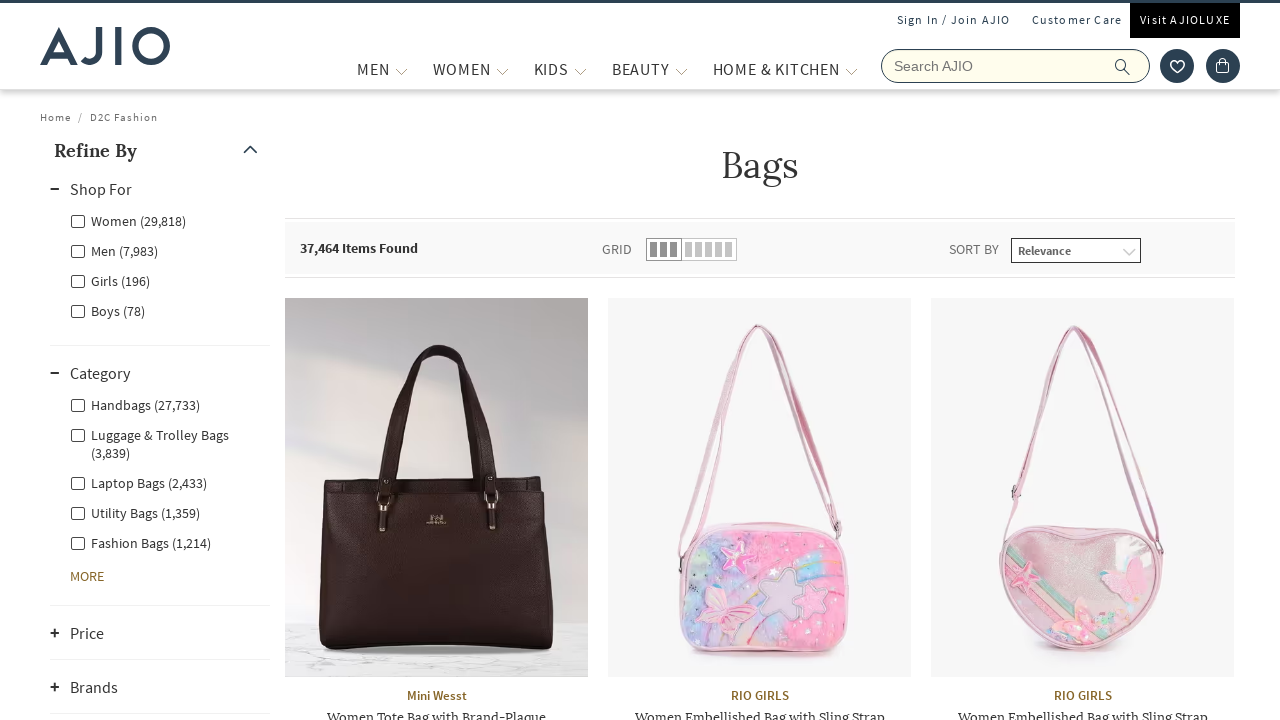

Clicked 'Men' filter under Gender at (114, 250) on xpath=//label[contains(text(),'Men')]
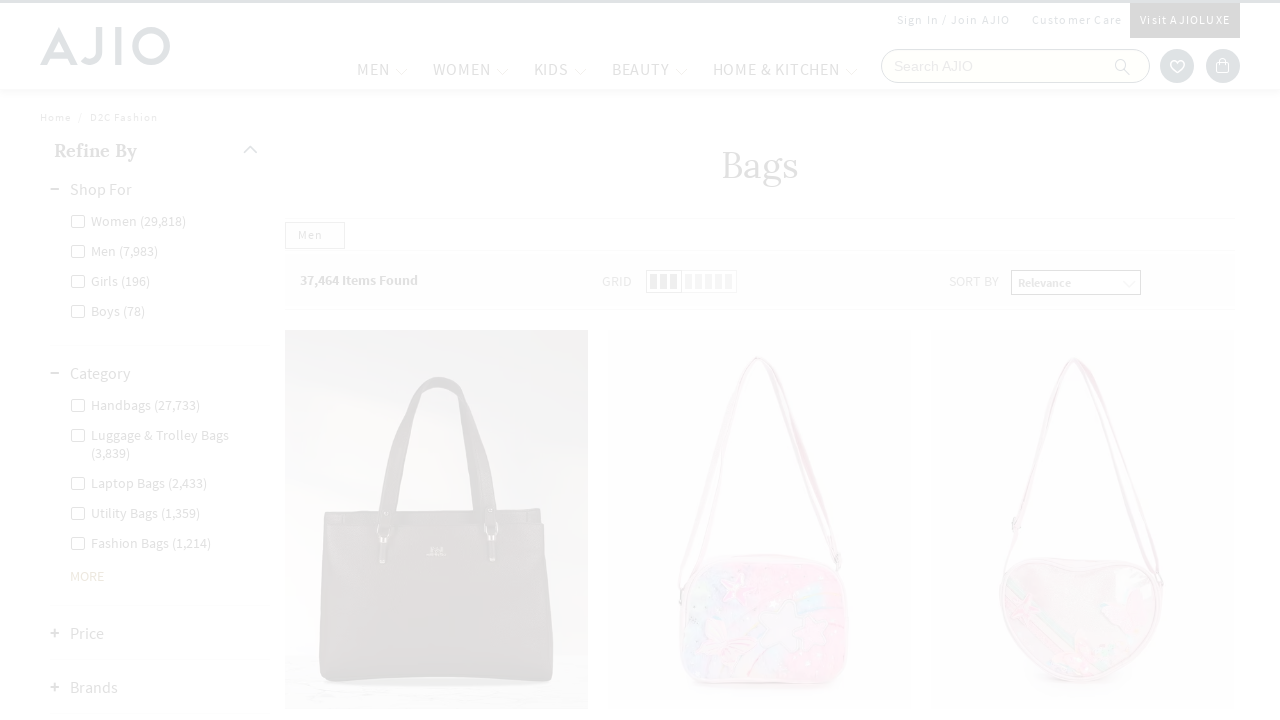

Gender filter applied (networkidle)
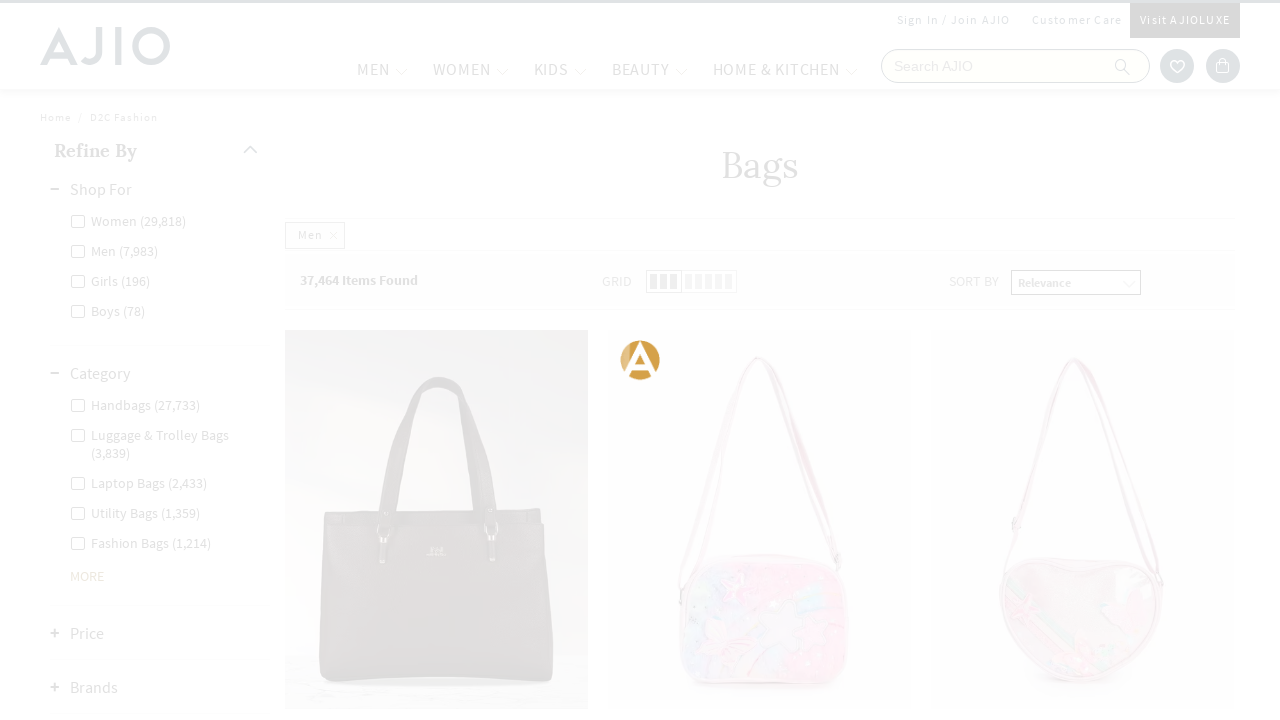

Clicked 'Fashion Bags' filter under Category at (140, 300) on xpath=//label[contains(text(),'Fashion Bags')]
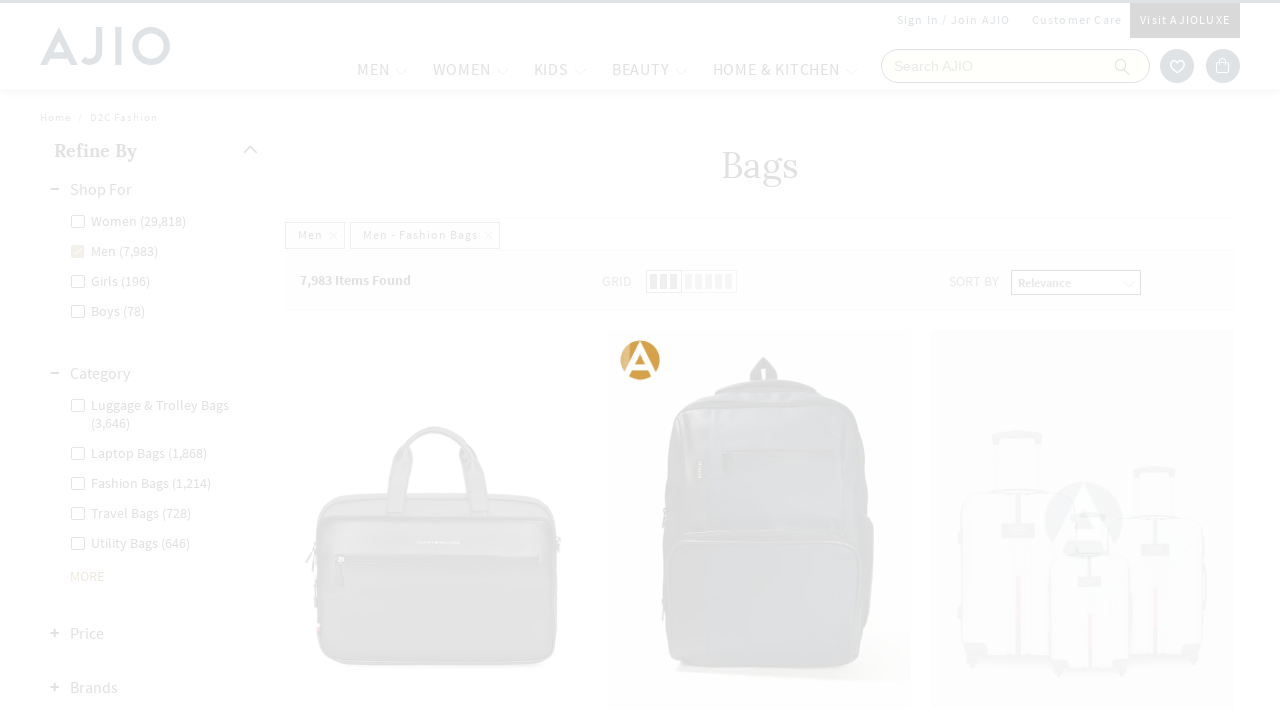

Filtered results loaded with brand elements visible
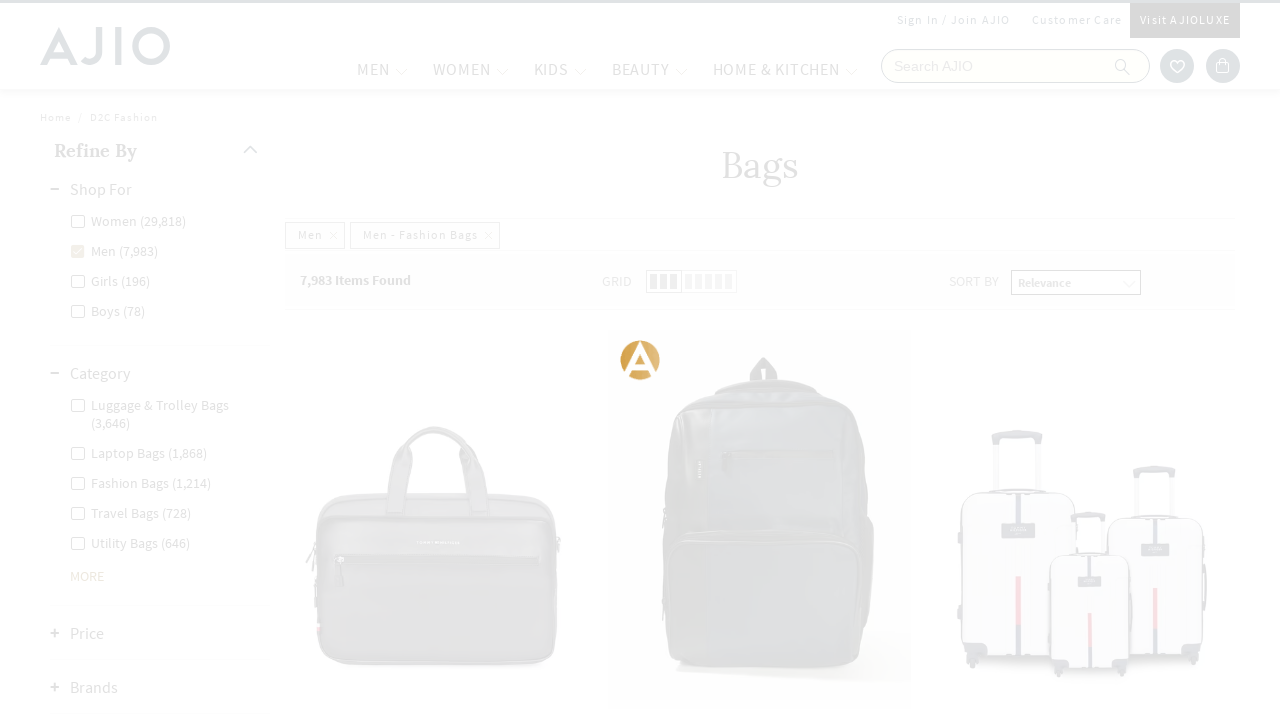

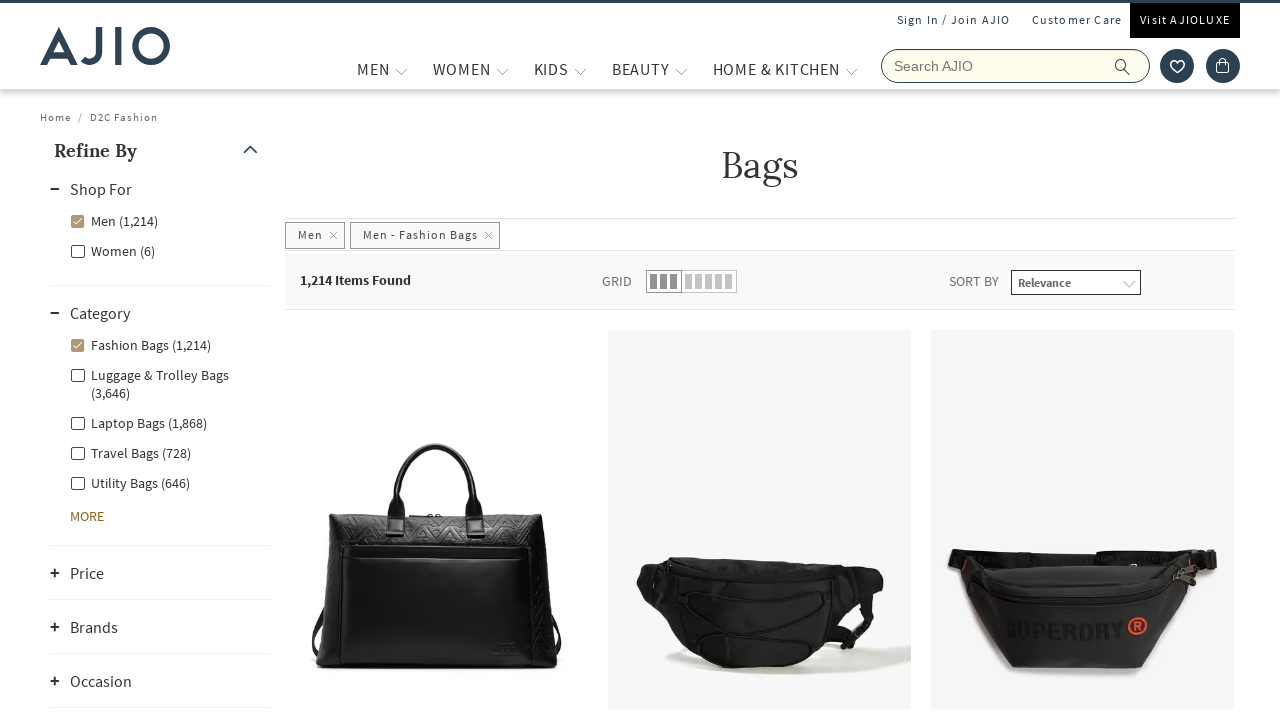